Tests opening multiple links from a footer section in new tabs by using keyboard shortcuts to open each link in the first column of the footer table

Starting URL: https://rahulshettyacademy.com/AutomationPractice/

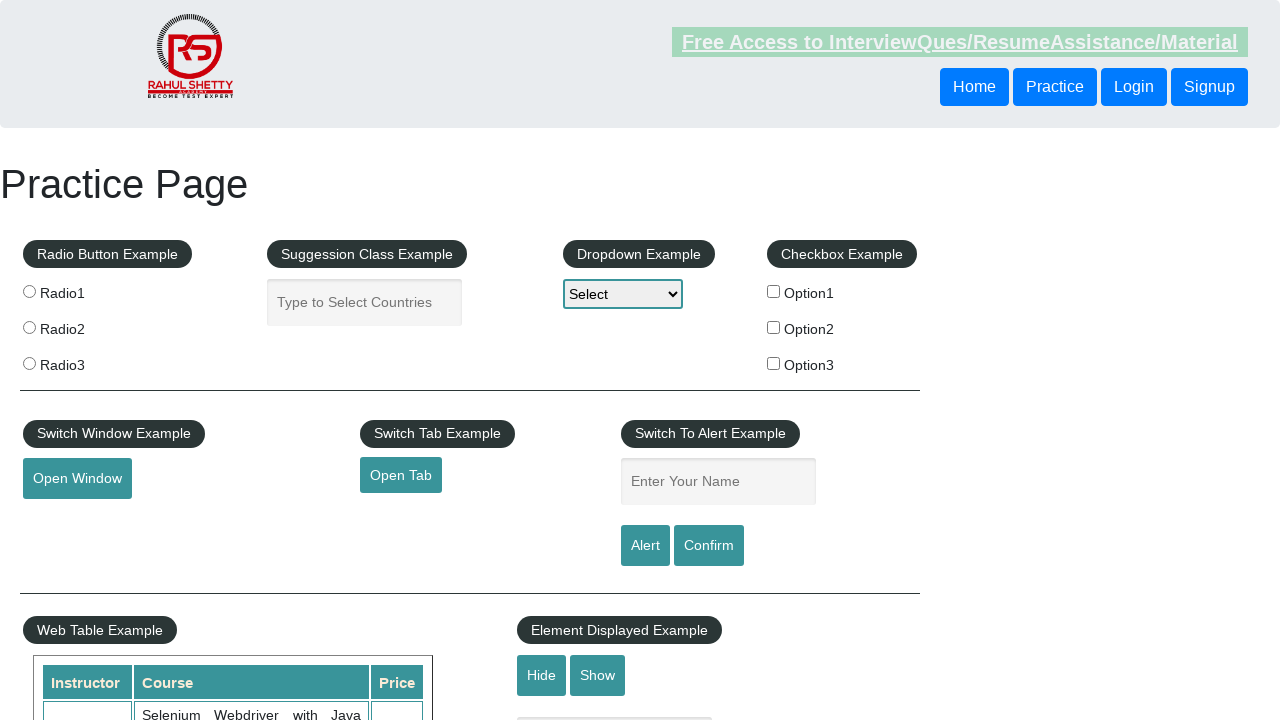

Counted all links on the page
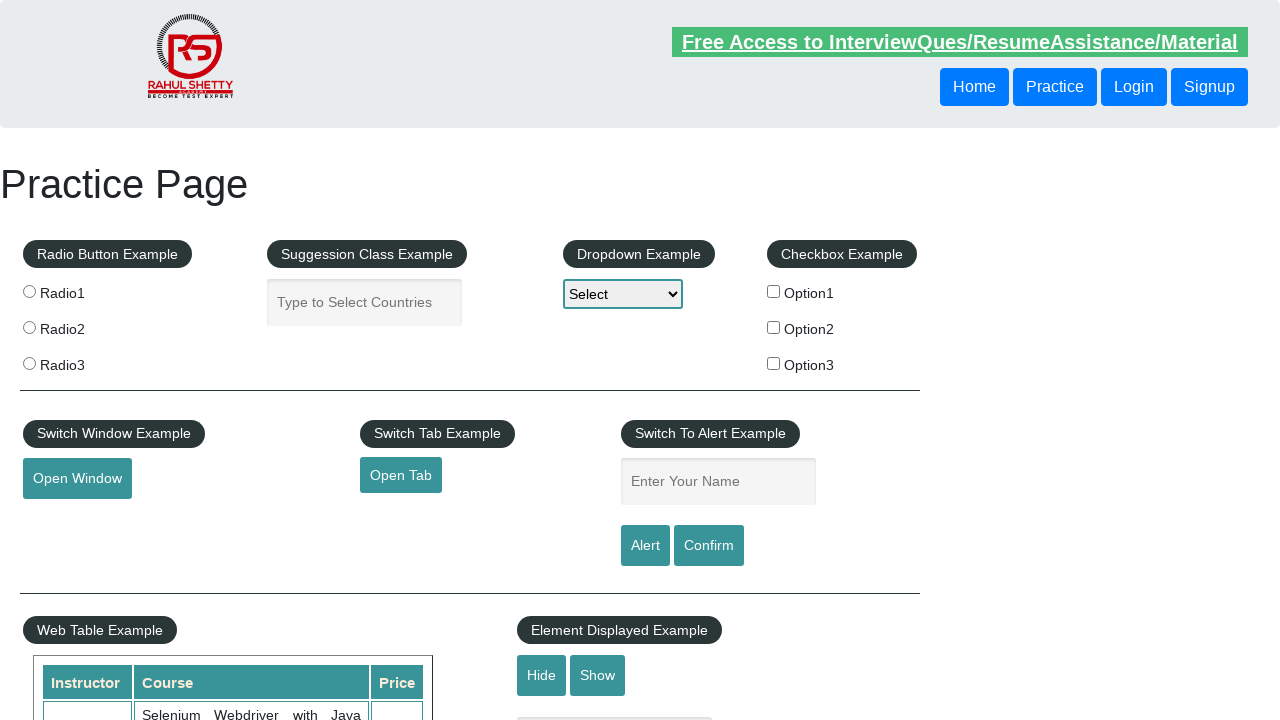

Located footer section with ID 'gf-BIG'
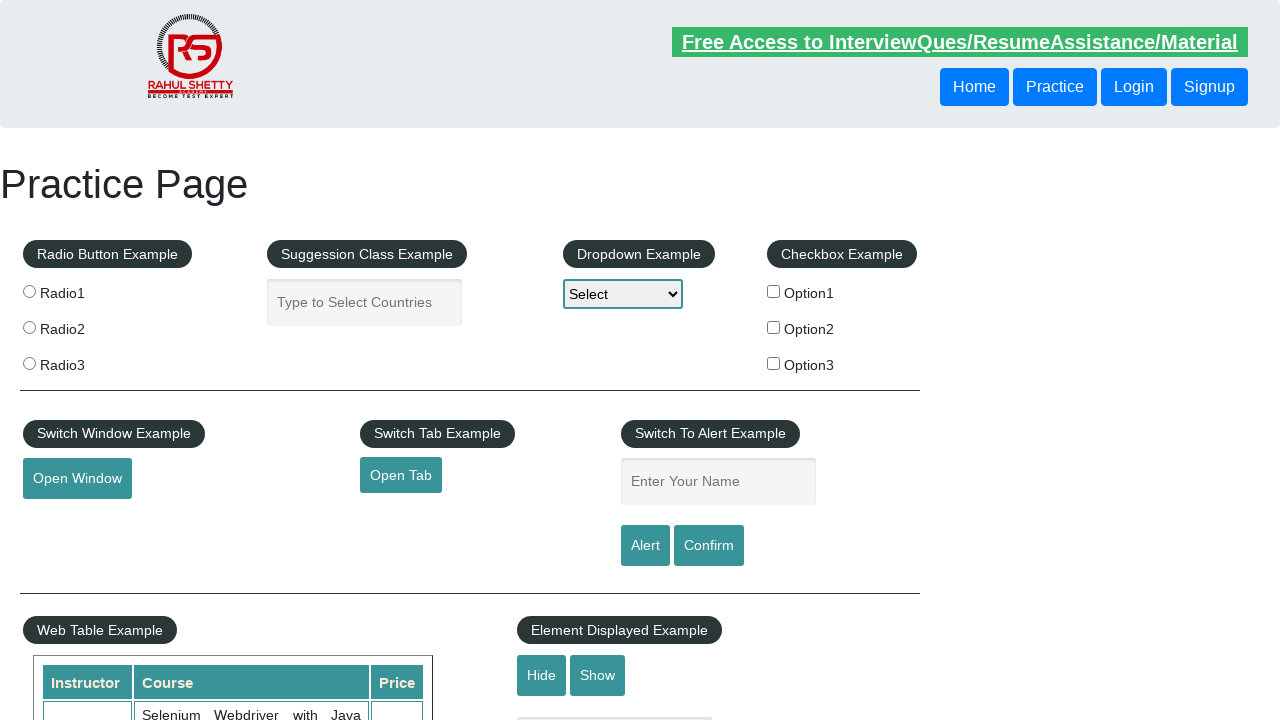

Counted all links in footer section
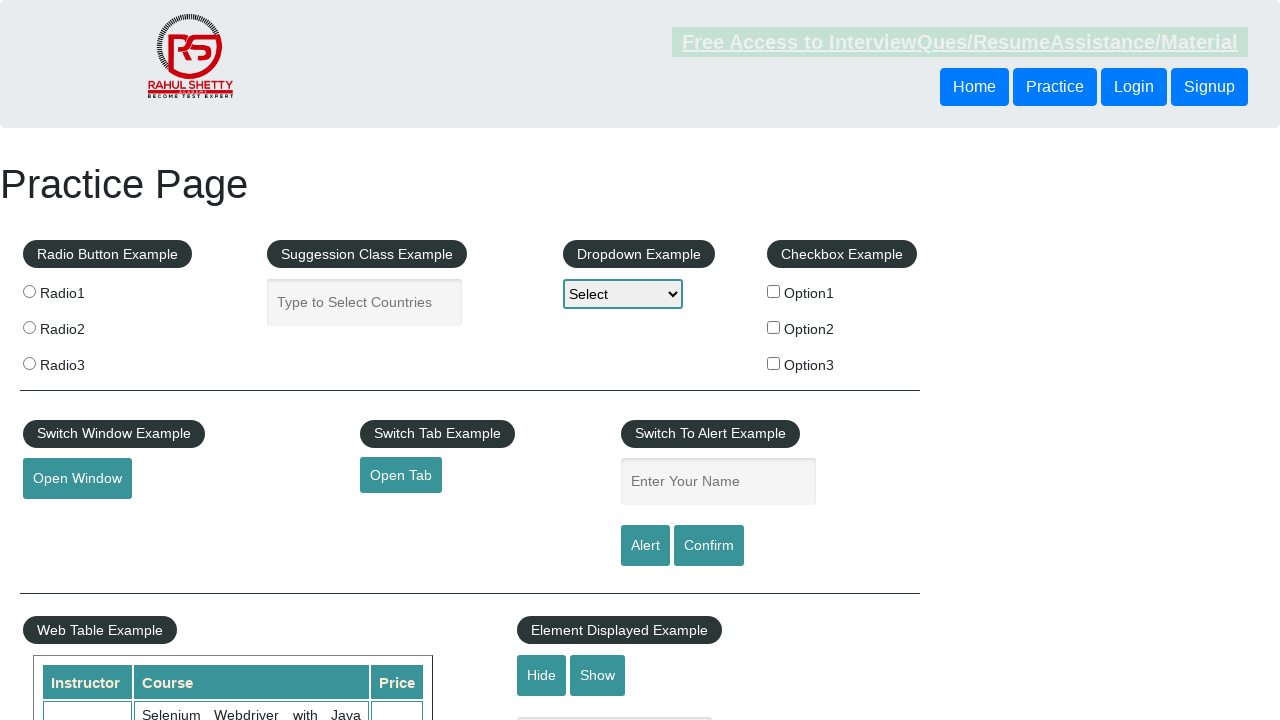

Located first column of footer table
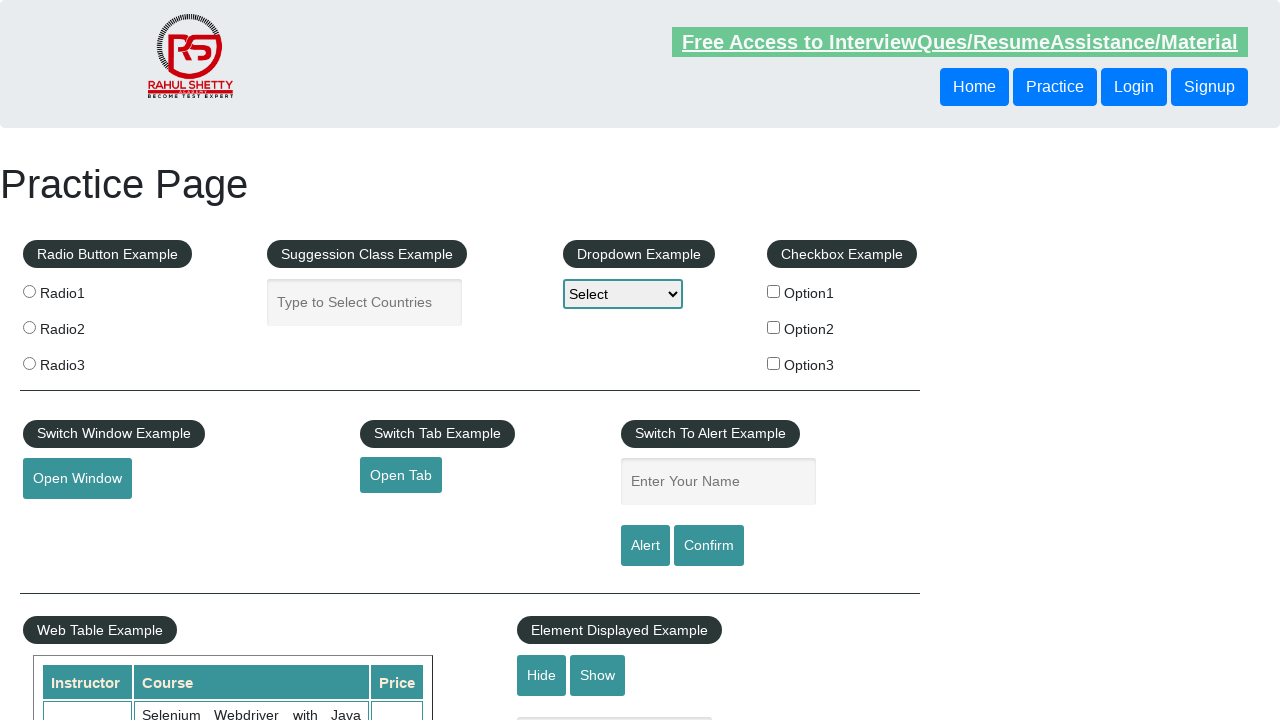

Counted all links in first column
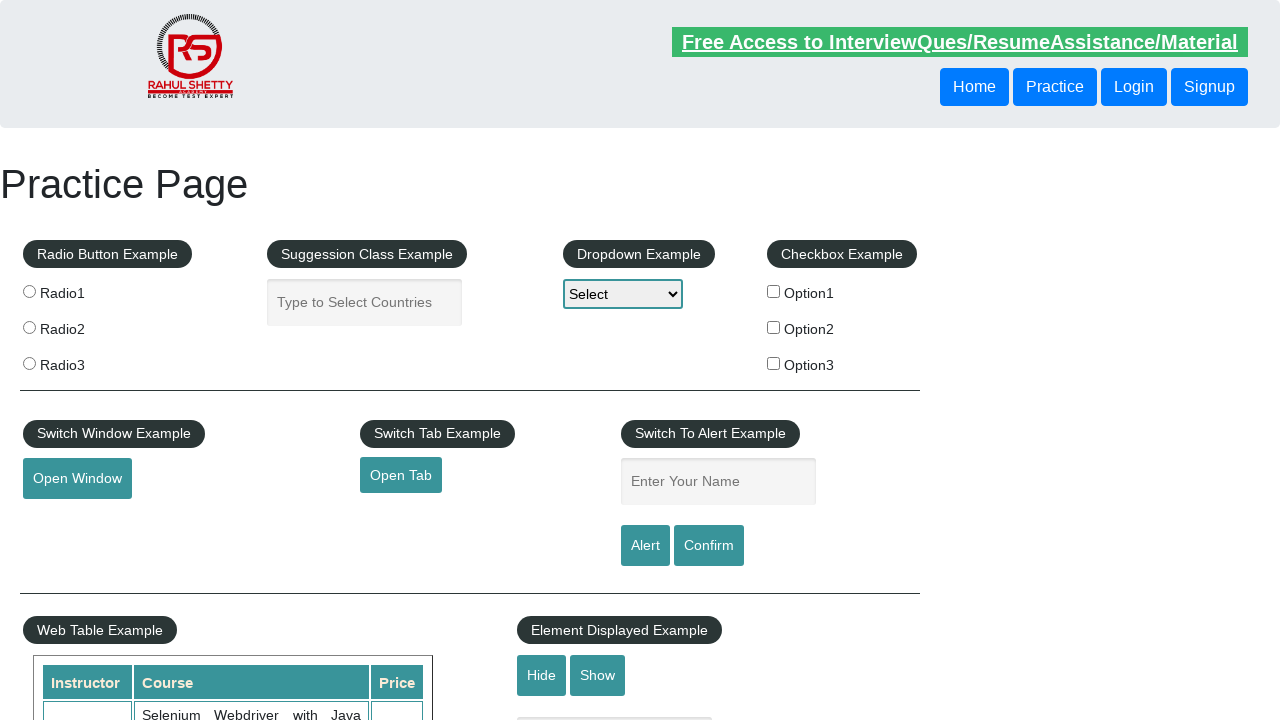

Located link at index 1 in first column
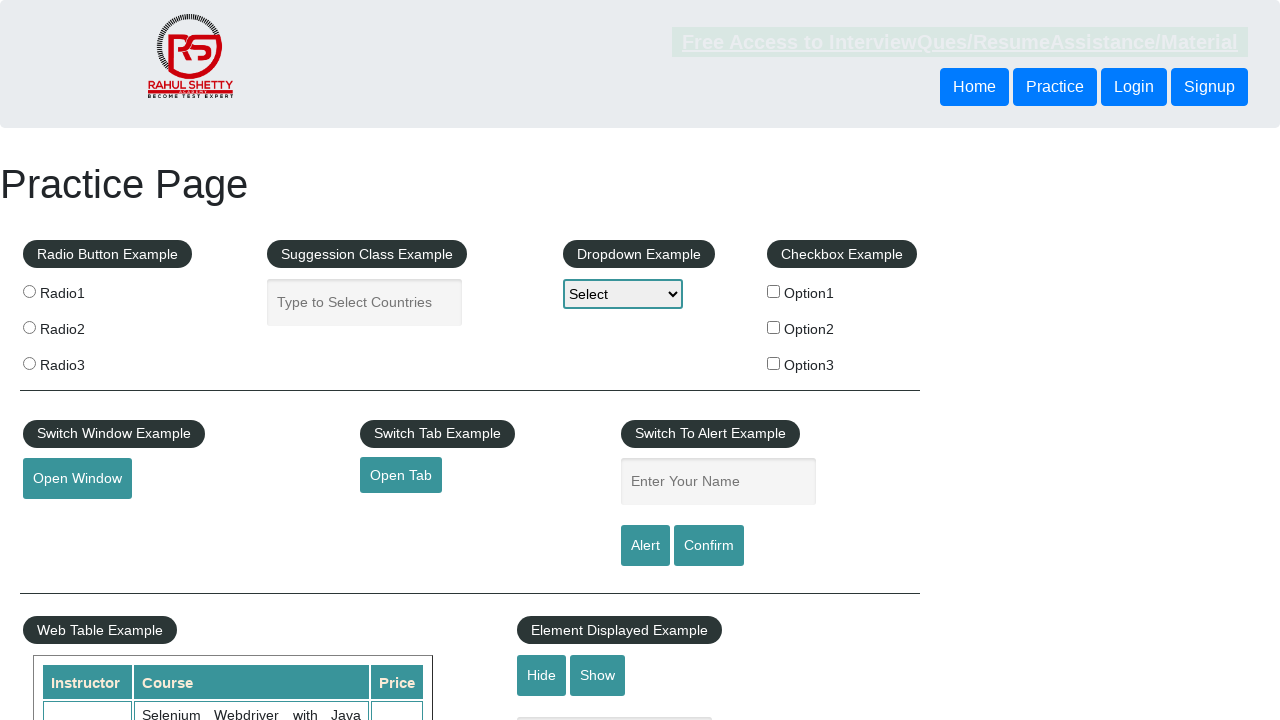

Opened link 1 from first column in new tab using Ctrl+Click at (68, 520) on #gf-BIG >> xpath=//table/tbody/tr/td[1]/ul >> a >> nth=1
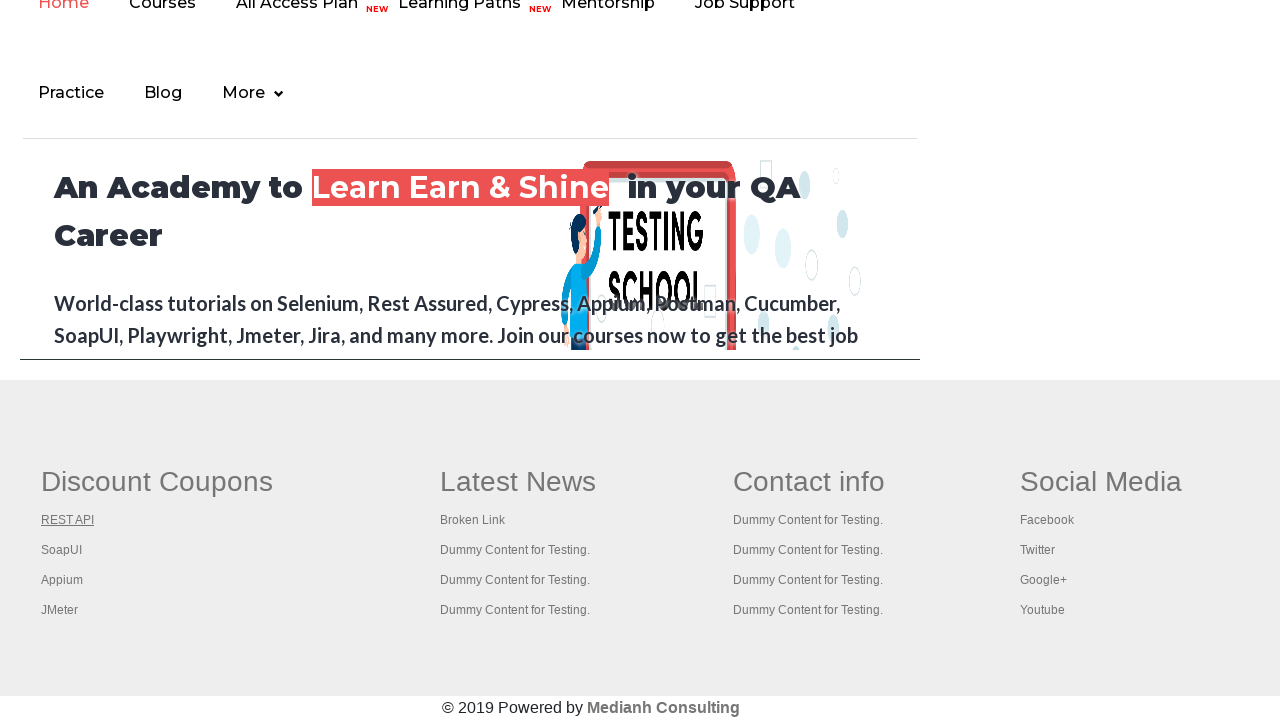

Located link at index 2 in first column
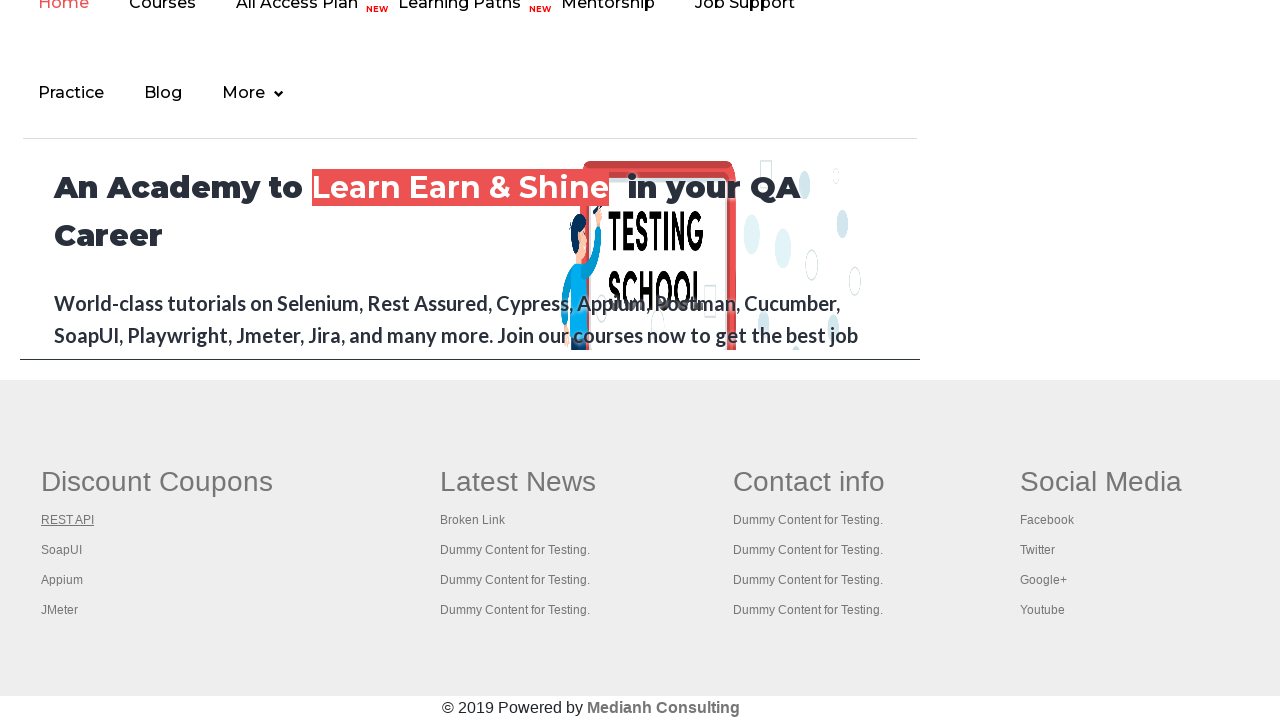

Opened link 2 from first column in new tab using Ctrl+Click at (62, 550) on #gf-BIG >> xpath=//table/tbody/tr/td[1]/ul >> a >> nth=2
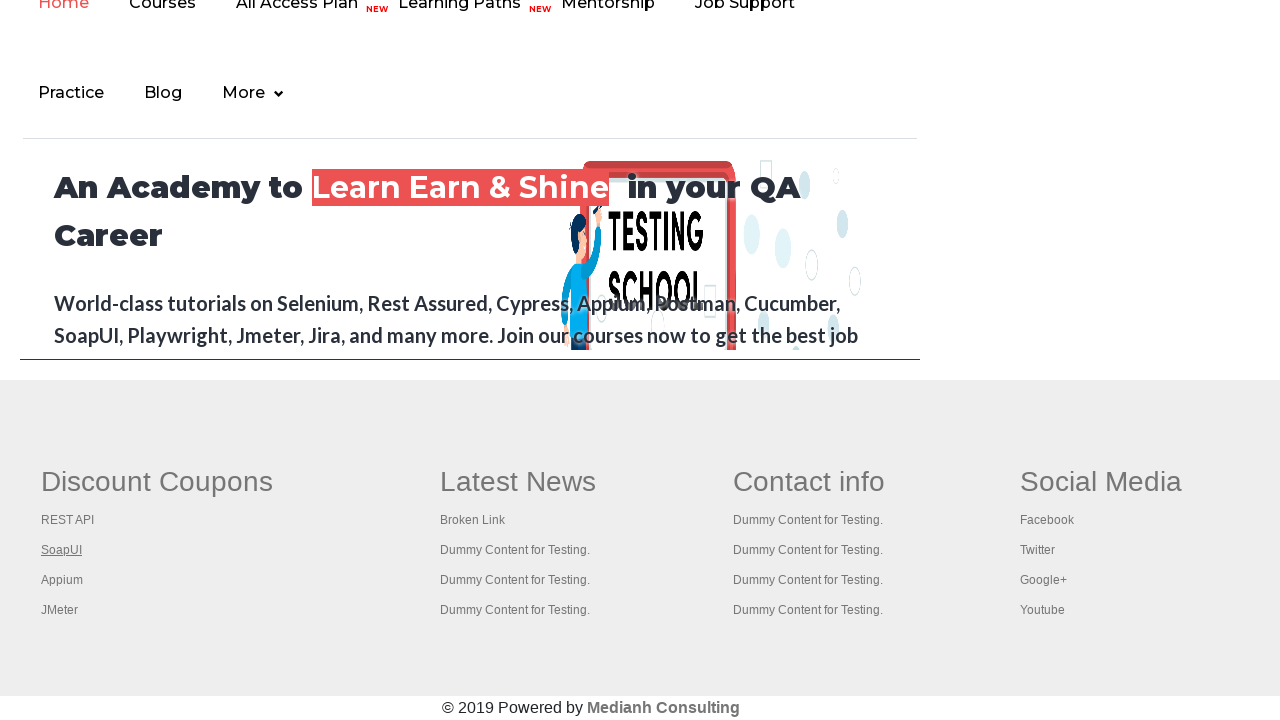

Located link at index 3 in first column
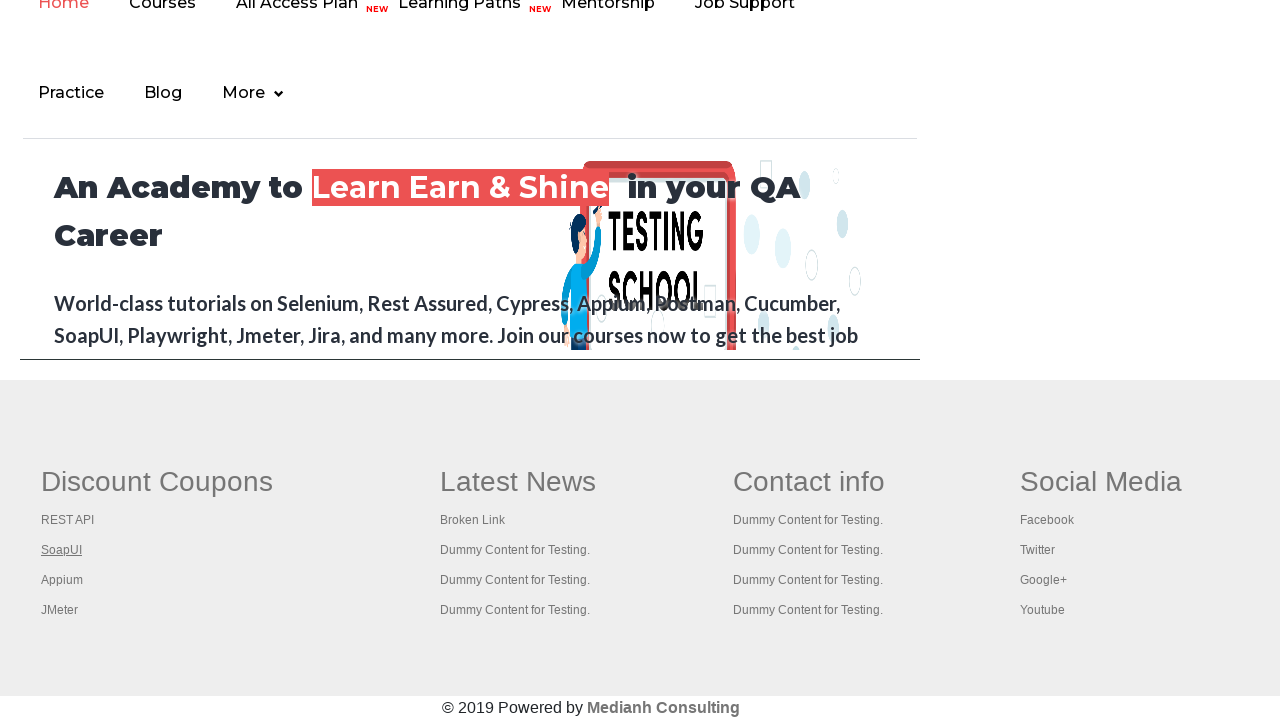

Opened link 3 from first column in new tab using Ctrl+Click at (62, 580) on #gf-BIG >> xpath=//table/tbody/tr/td[1]/ul >> a >> nth=3
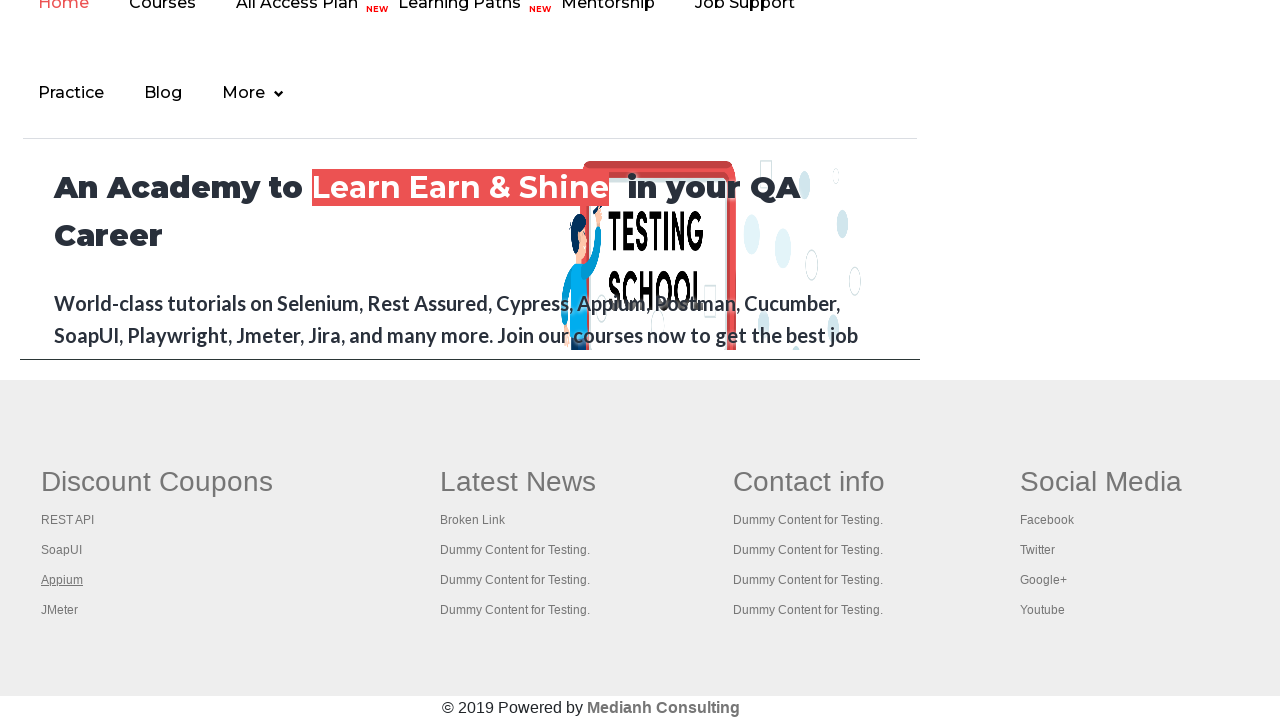

Located link at index 4 in first column
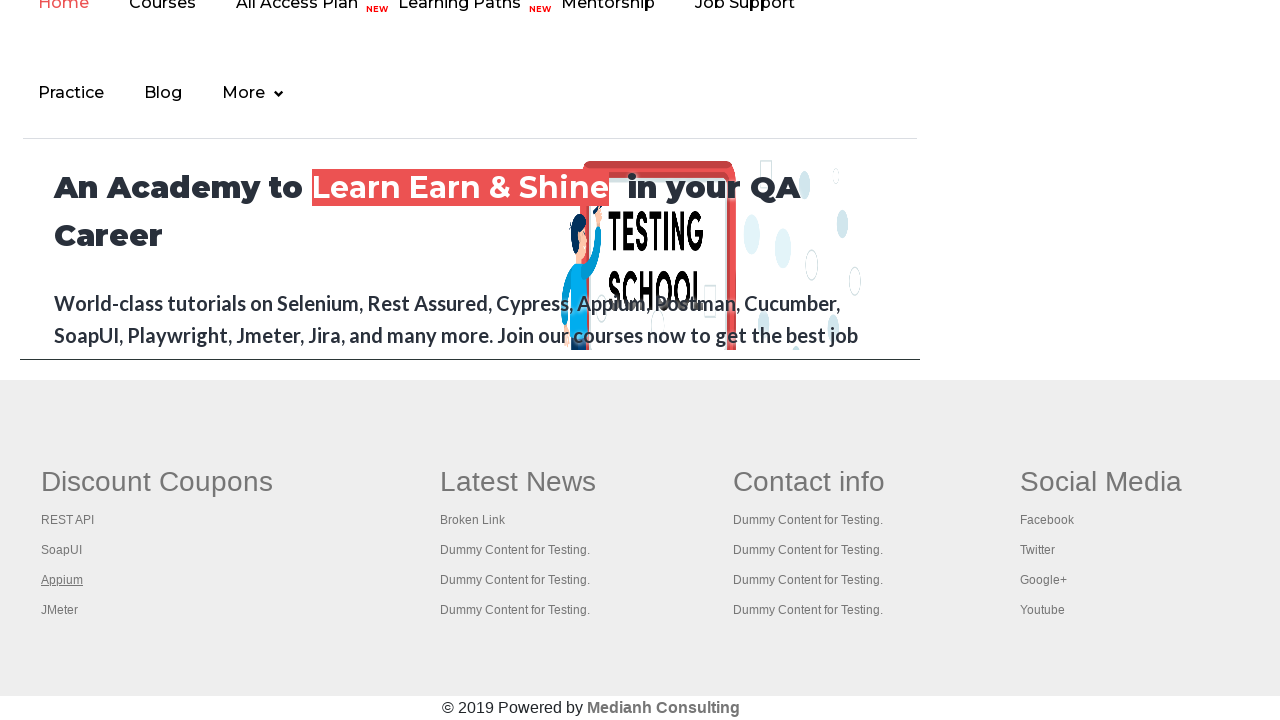

Opened link 4 from first column in new tab using Ctrl+Click at (60, 610) on #gf-BIG >> xpath=//table/tbody/tr/td[1]/ul >> a >> nth=4
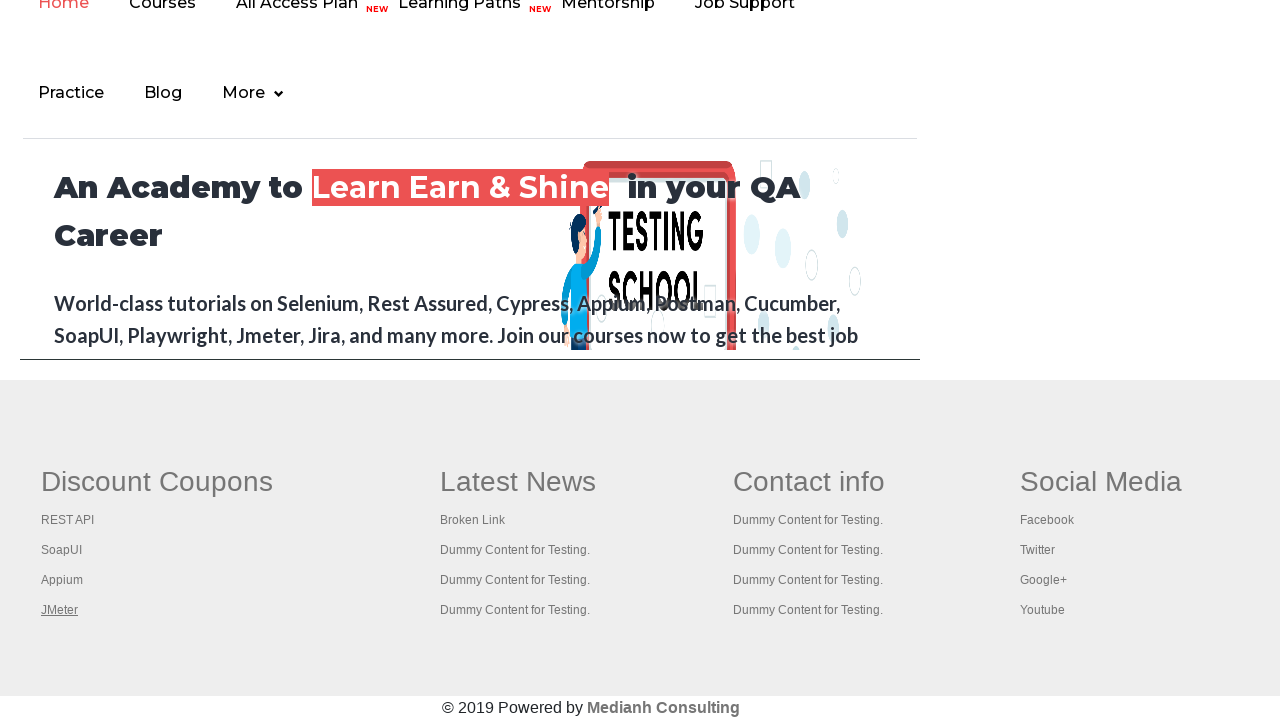

Retrieved all open pages/tabs from context
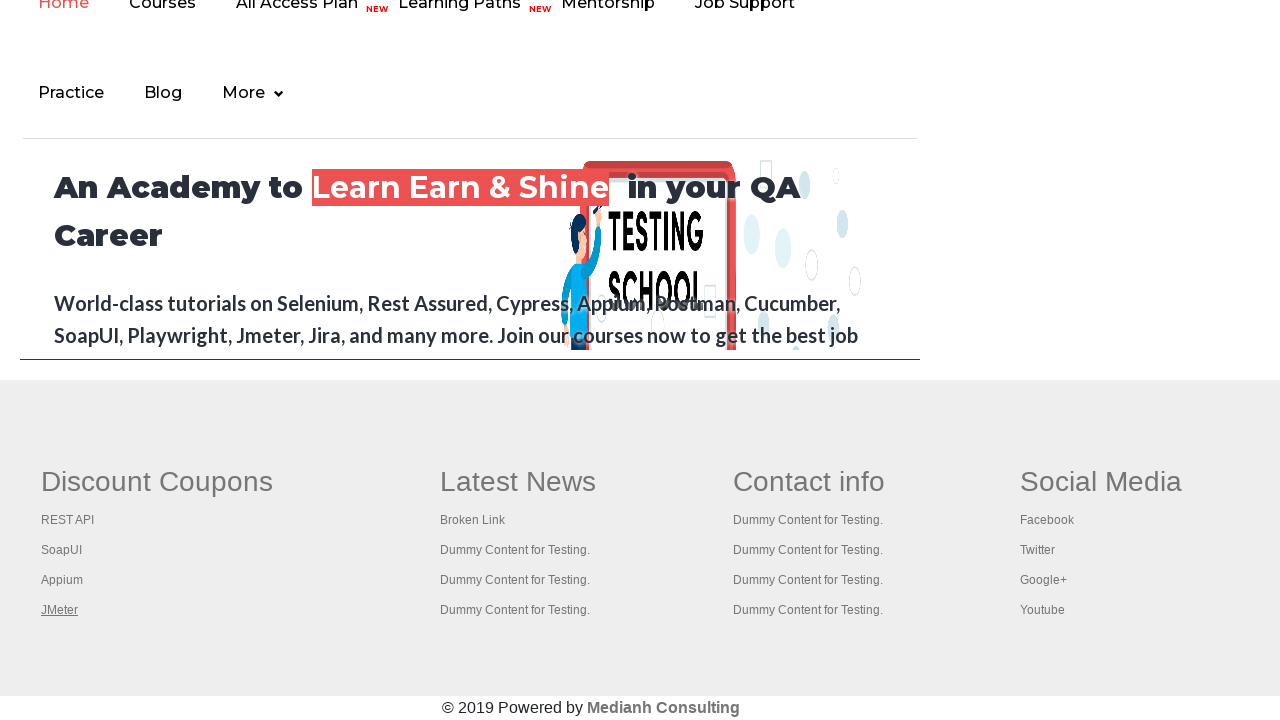

Brought a tab to front
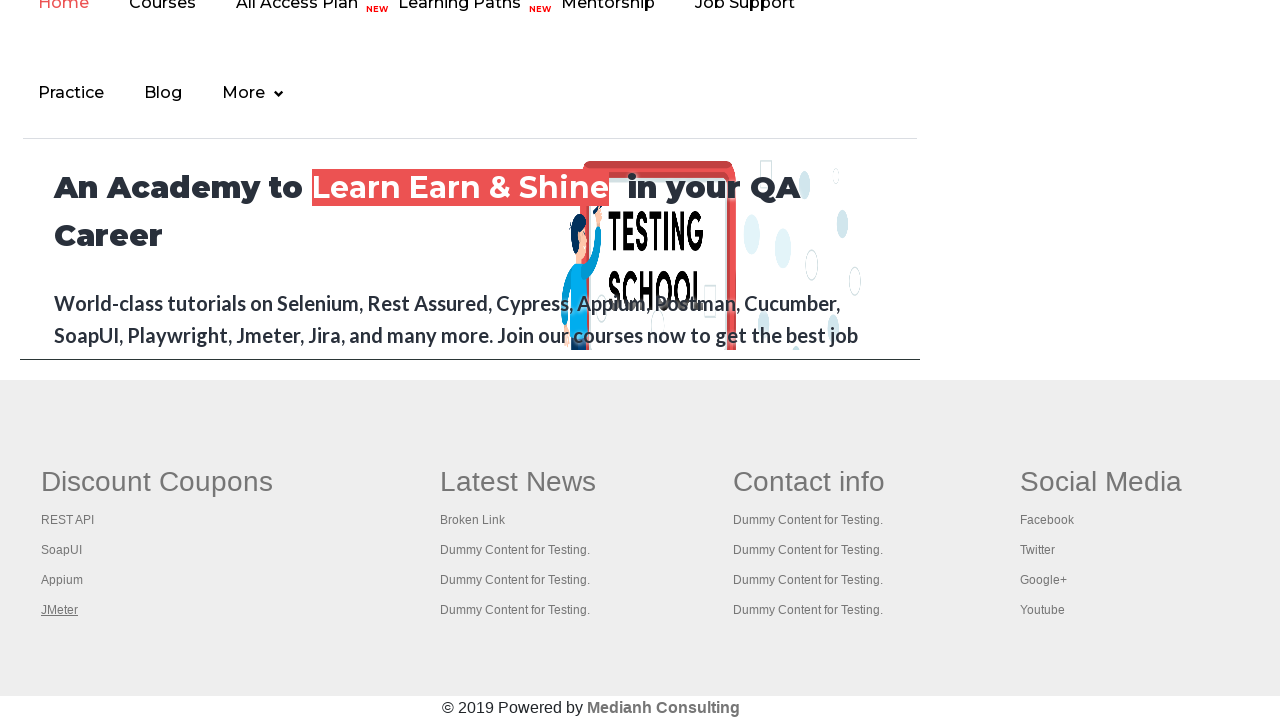

Retrieved title of tab: 'Practice Page'
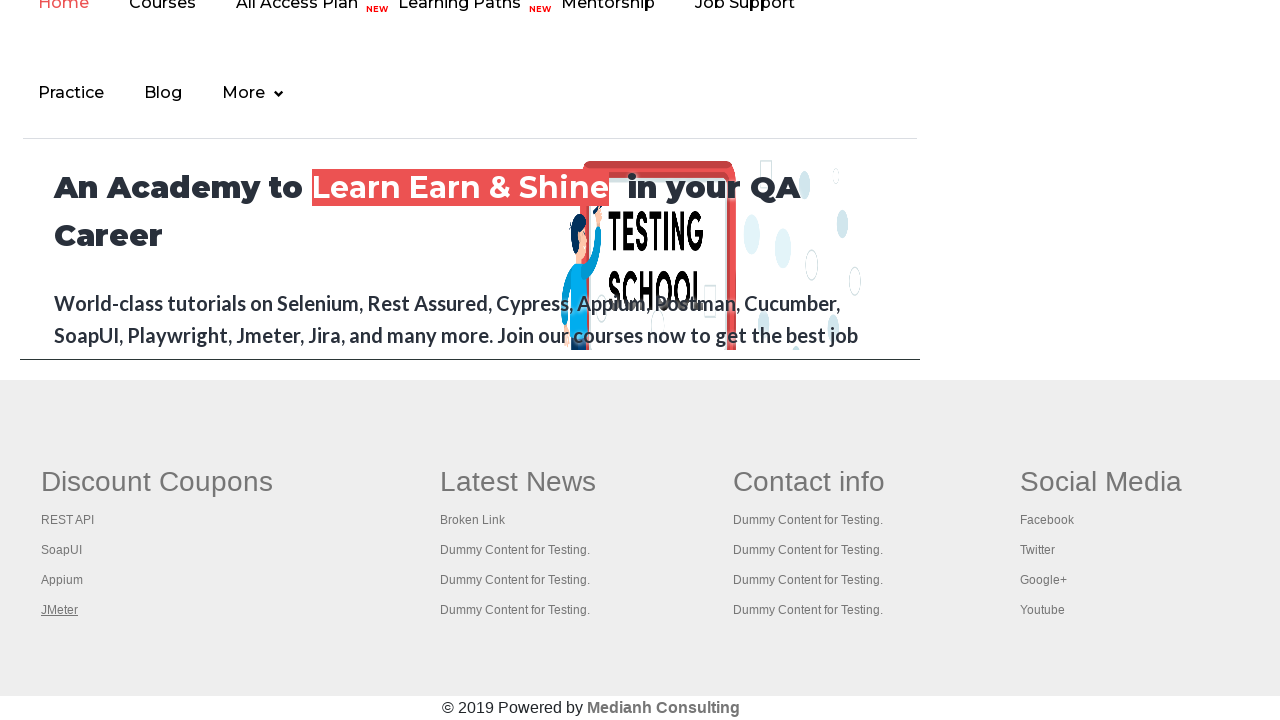

Brought a tab to front
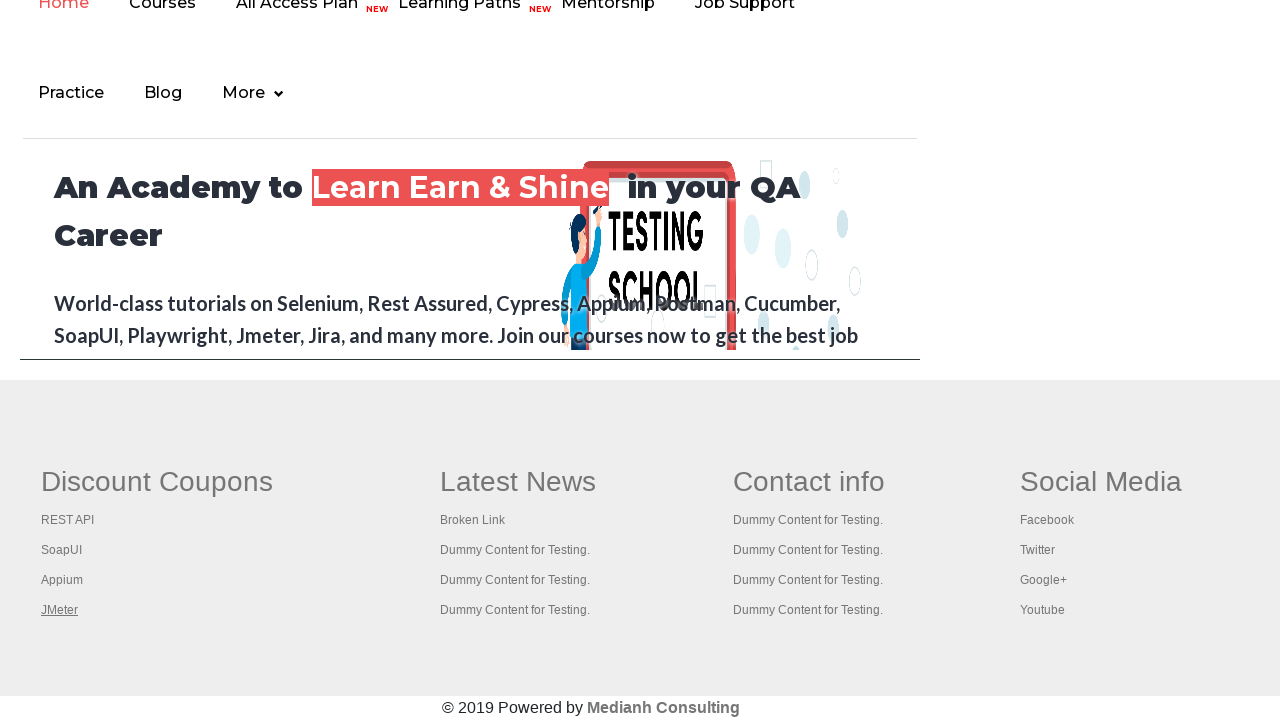

Retrieved title of tab: 'REST API Tutorial'
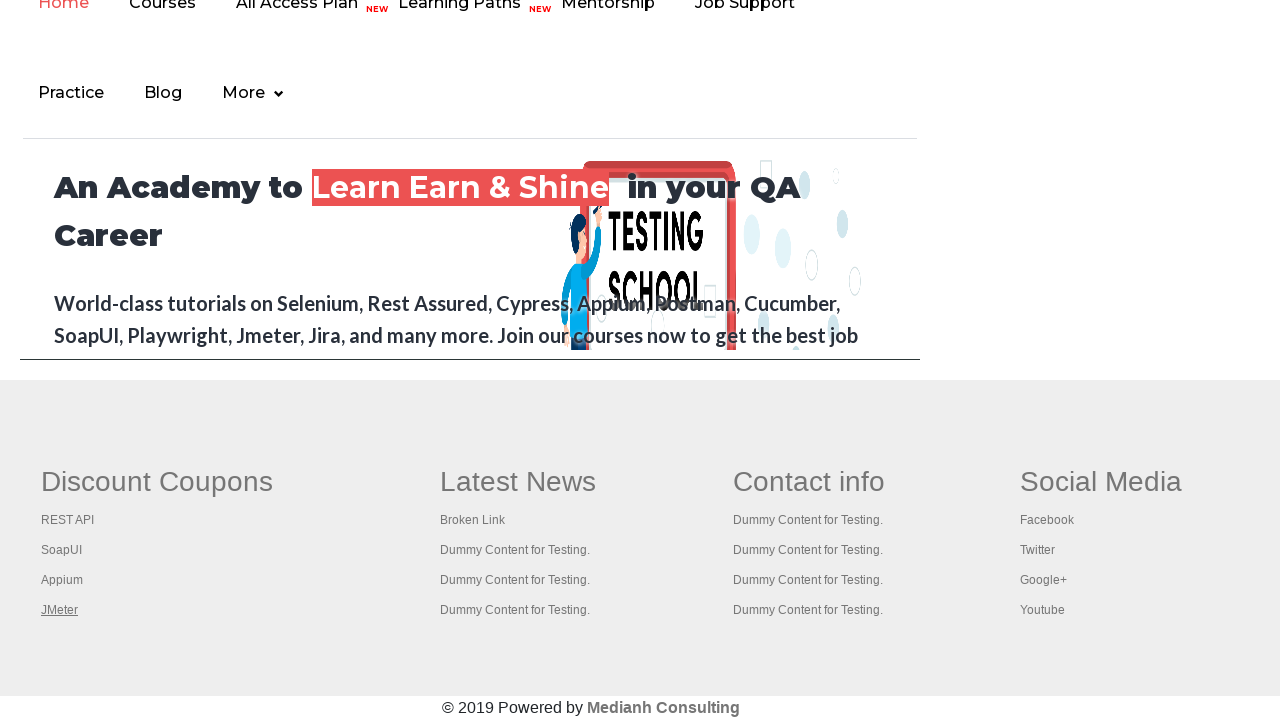

Brought a tab to front
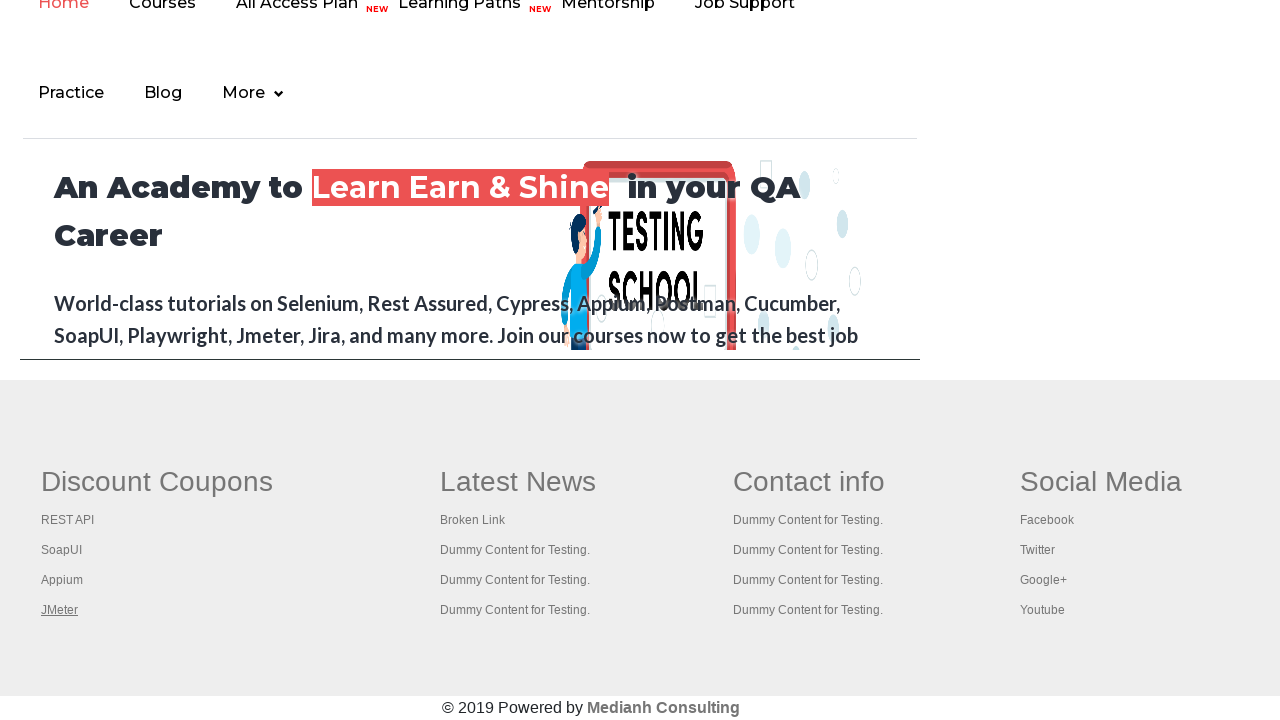

Retrieved title of tab: 'The World’s Most Popular API Testing Tool | SoapUI'
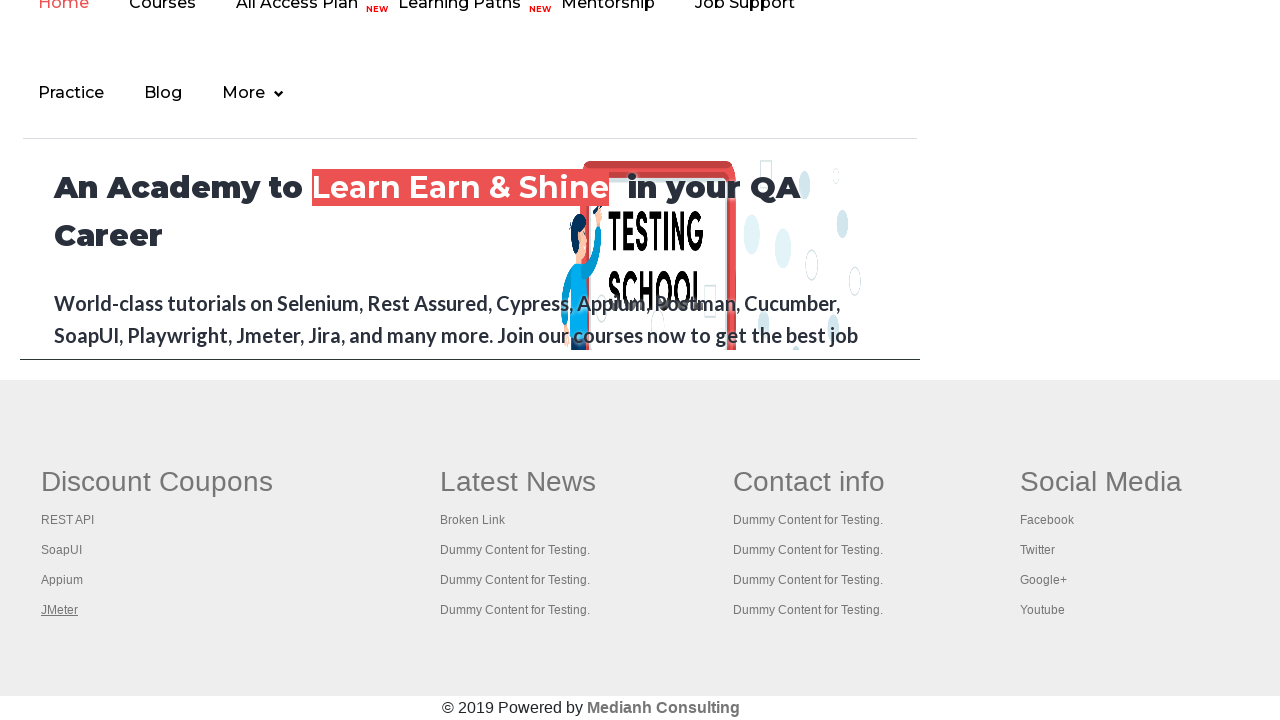

Brought a tab to front
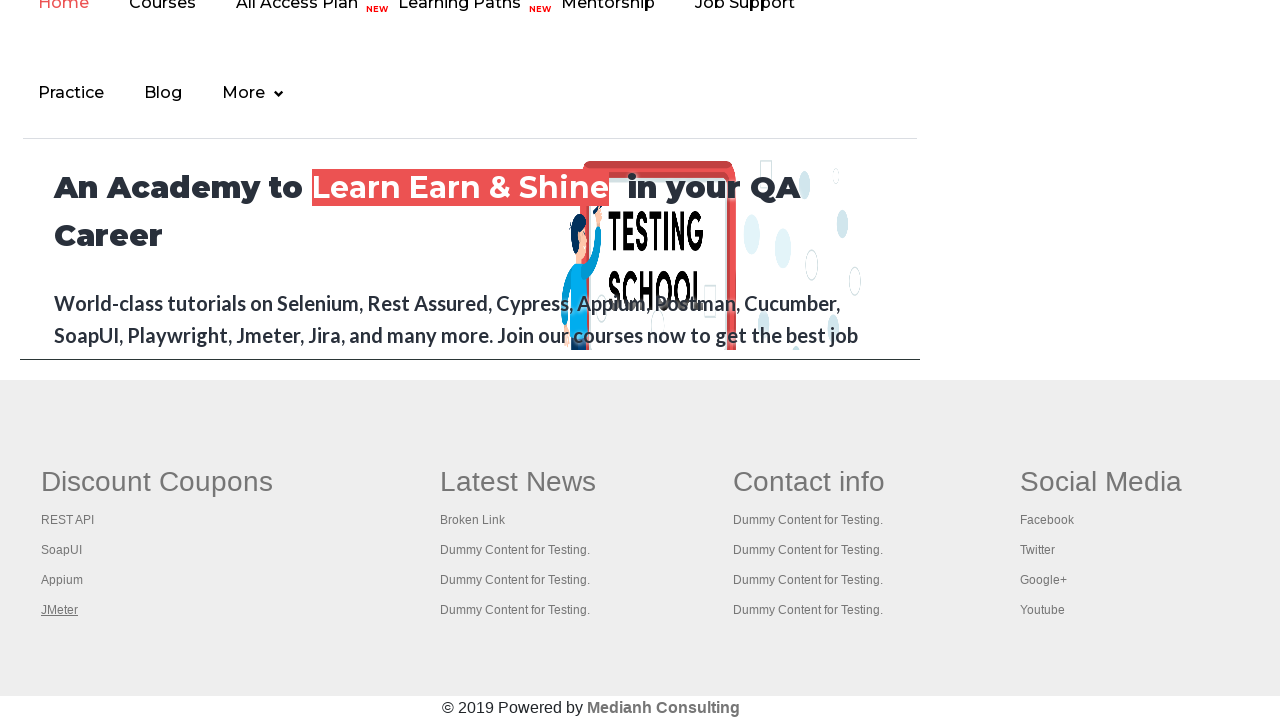

Retrieved title of tab: 'Appium tutorial for Mobile Apps testing | RahulShetty Academy | Rahul'
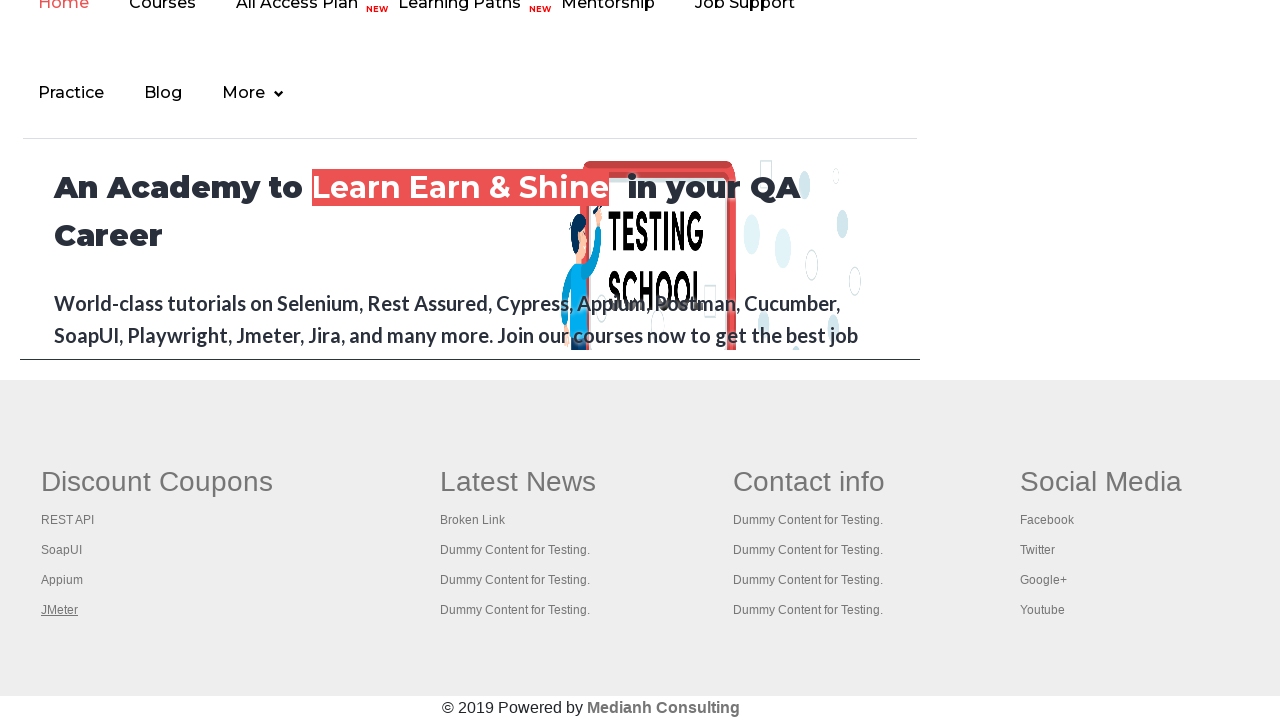

Brought a tab to front
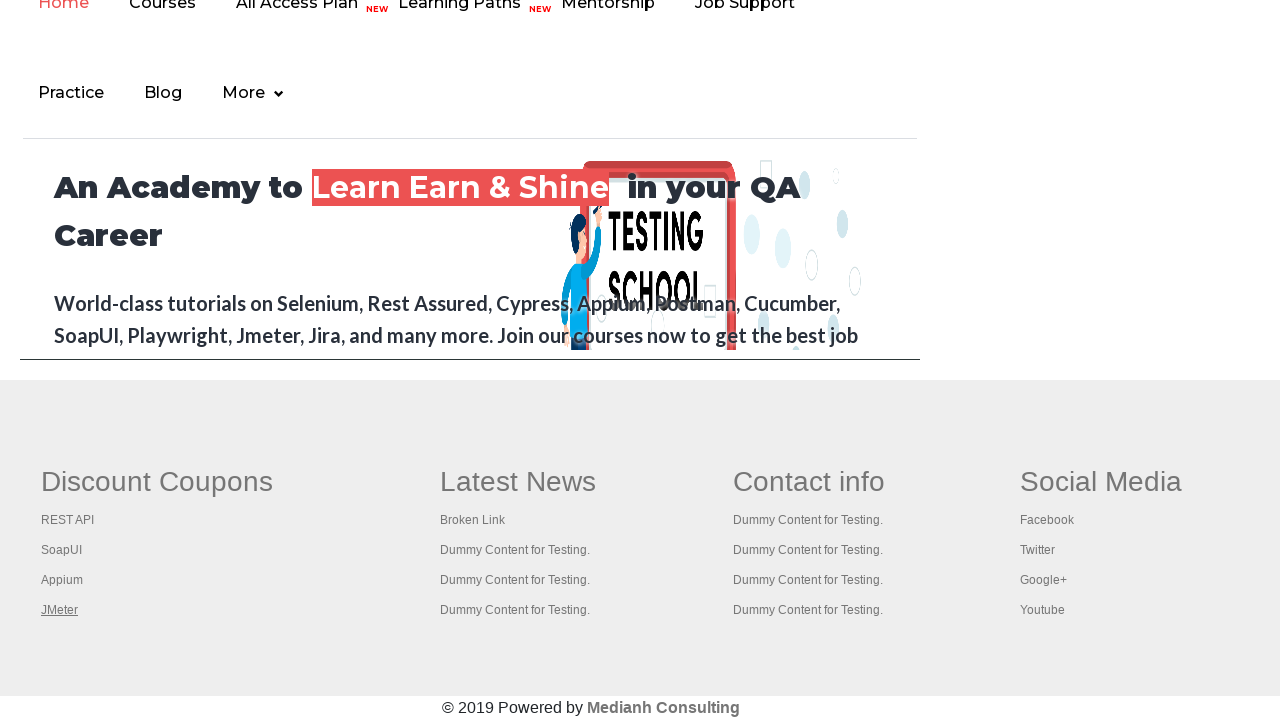

Retrieved title of tab: 'Apache JMeter - Apache JMeter™'
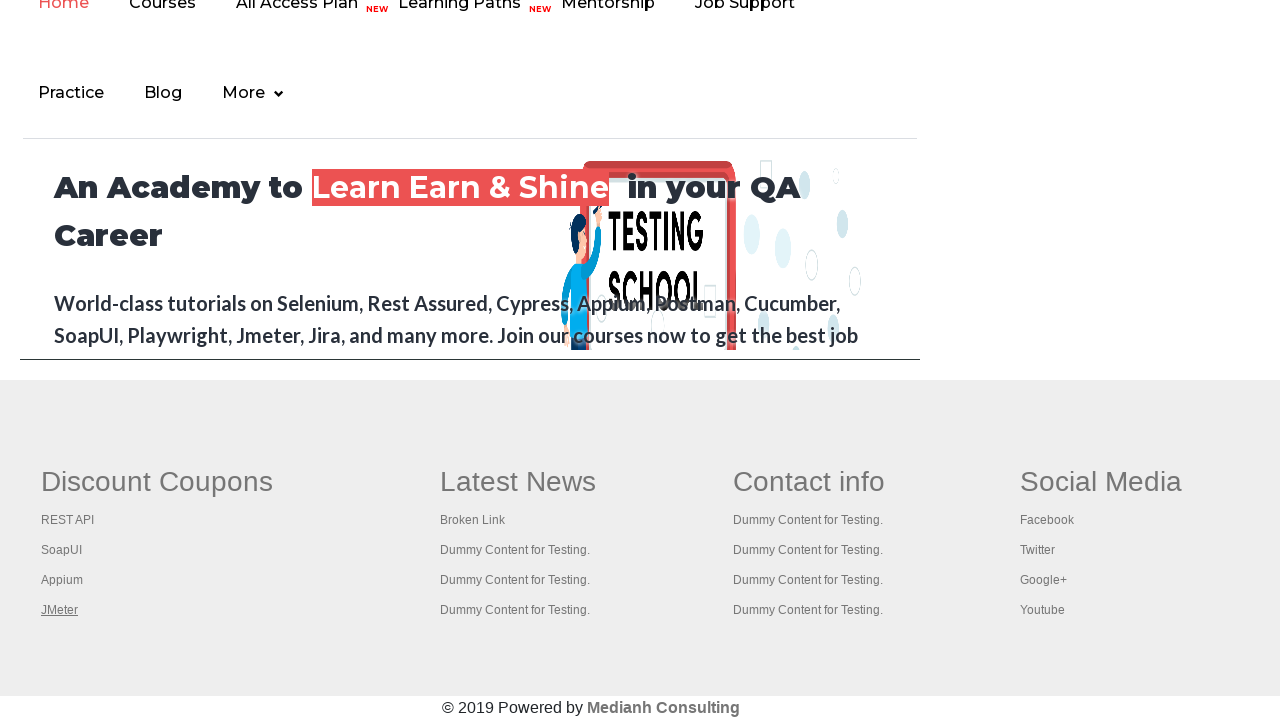

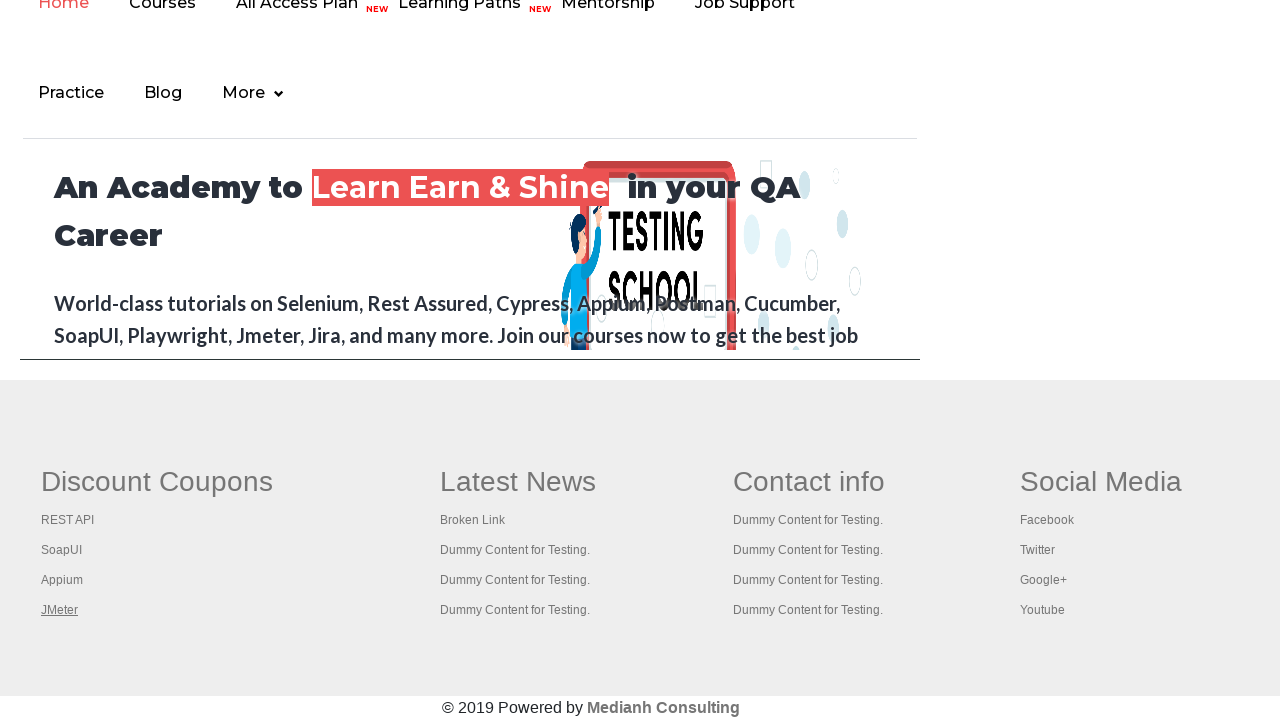